Navigates to FreeCRM website and waits for header navigation links to load, then counts the number of links present

Starting URL: https://classic.freecrm.com/

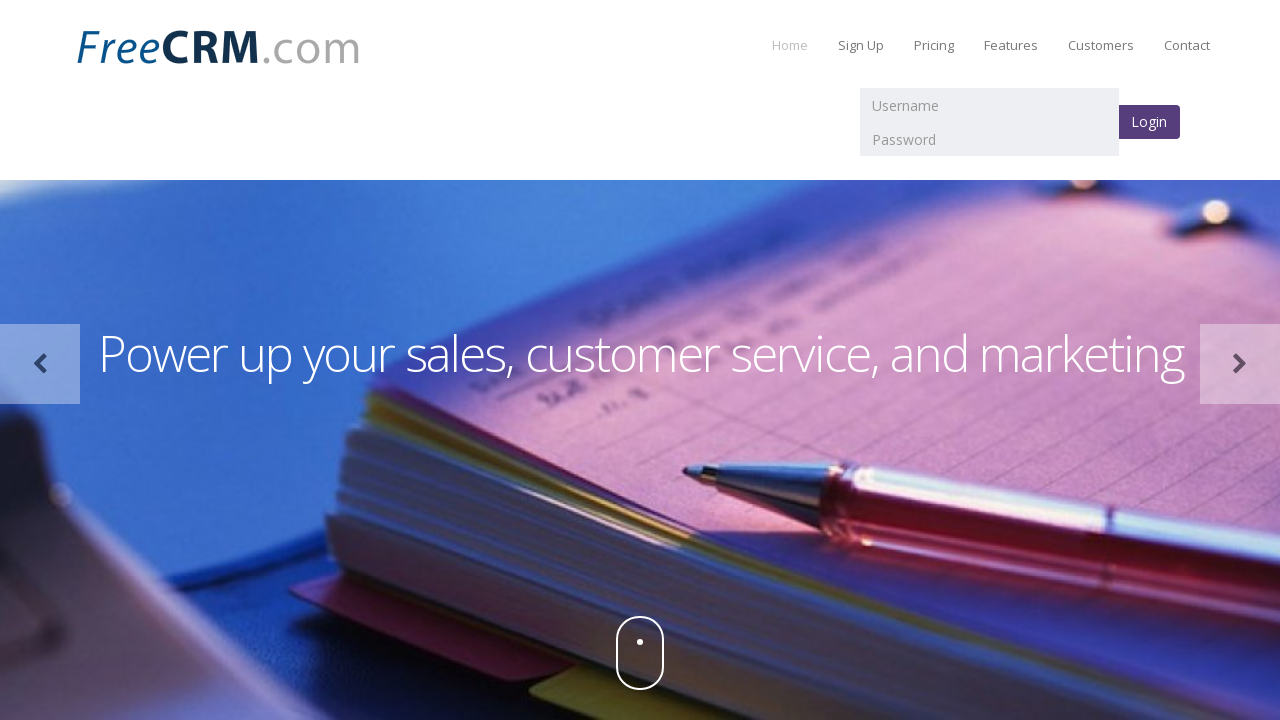

Navigated to FreeCRM website
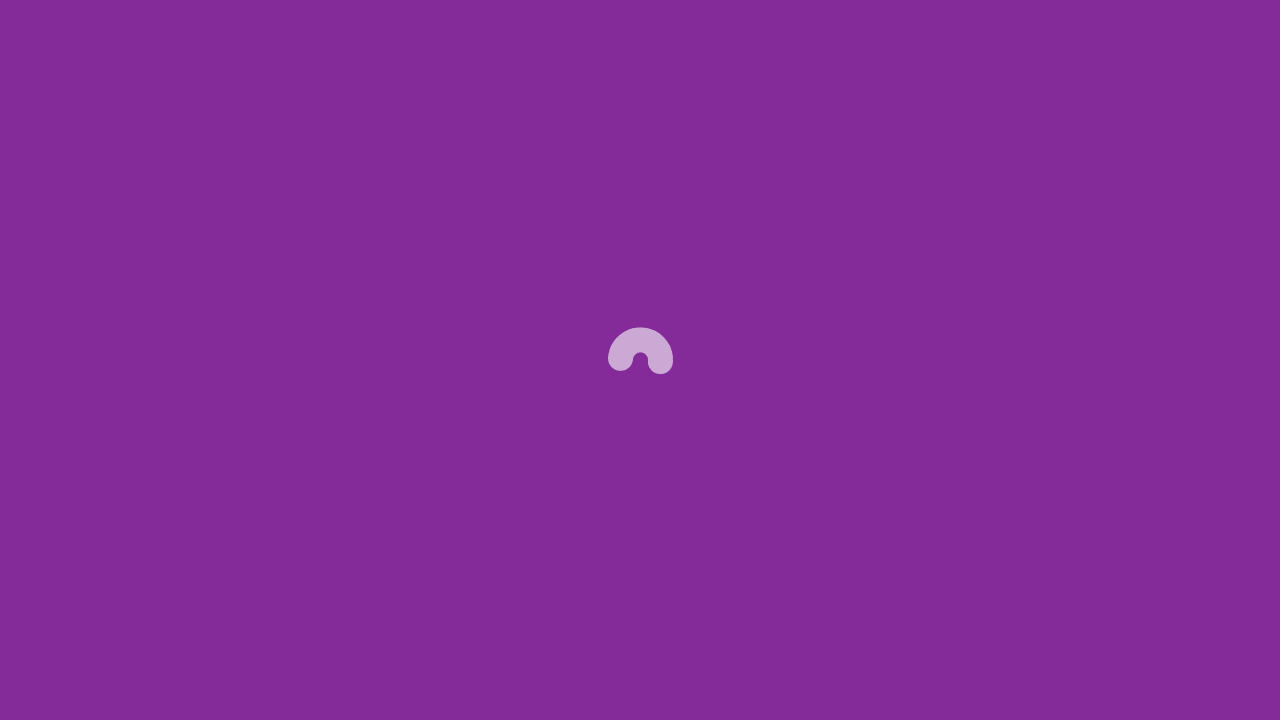

Header navigation links loaded
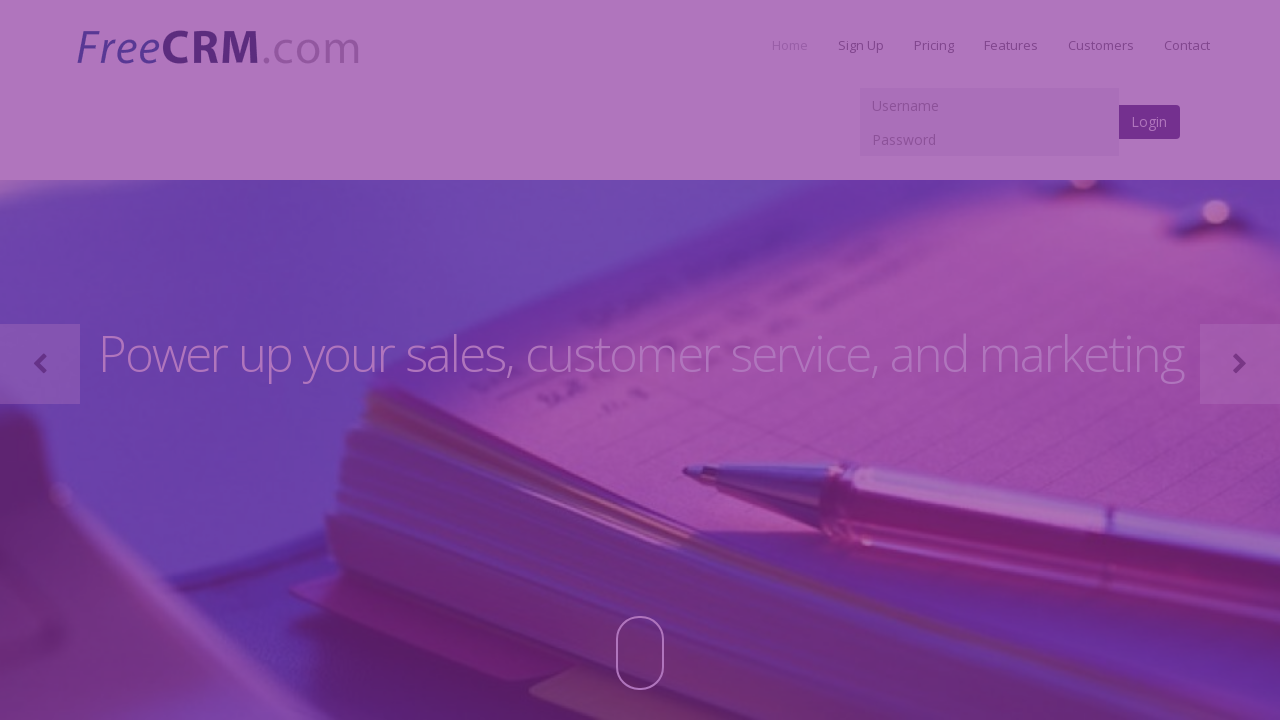

Counted 6 header navigation links
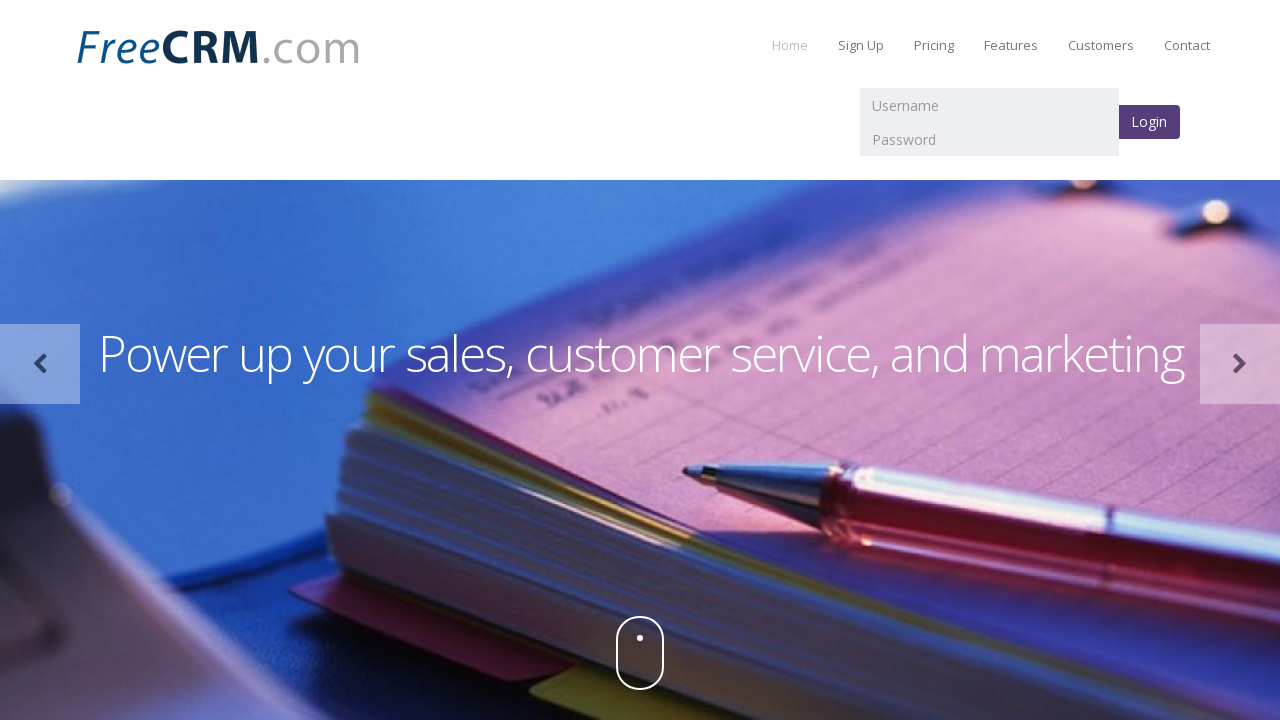

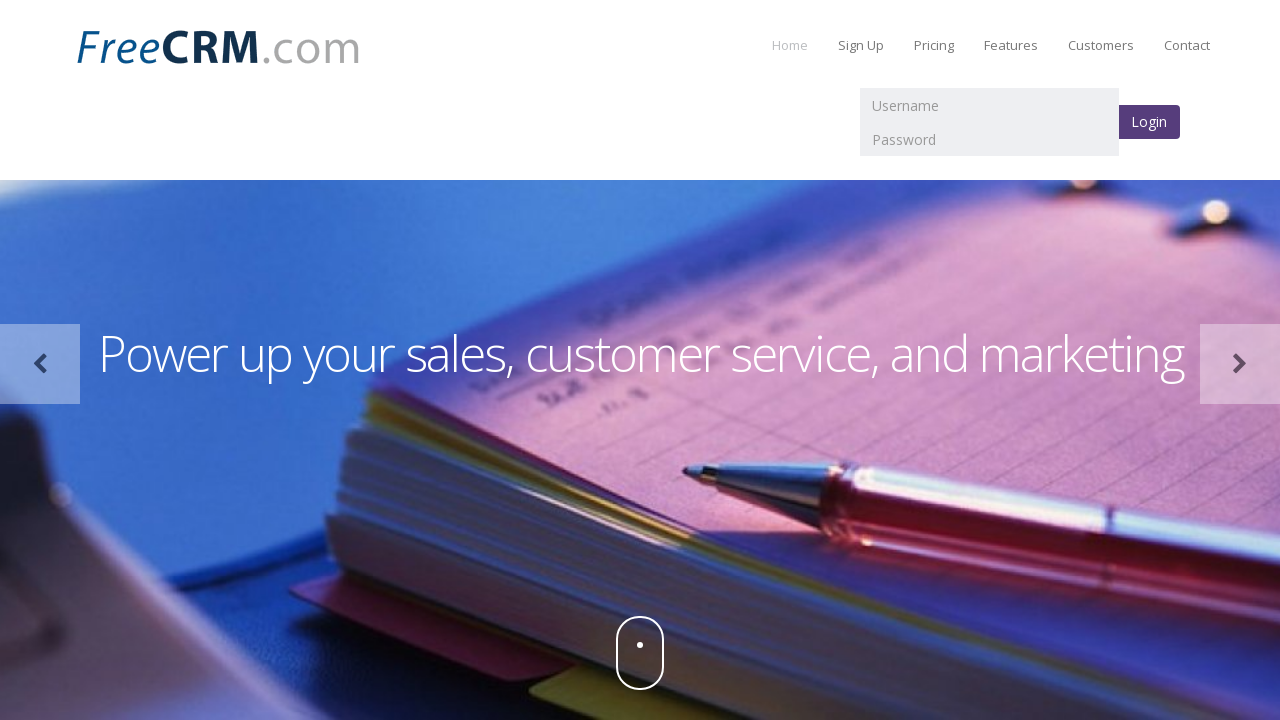